Tests language switching functionality on Lazada Vietnam website by clicking the language selector and changing to an alternative language option

Starting URL: https://www.lazada.vn

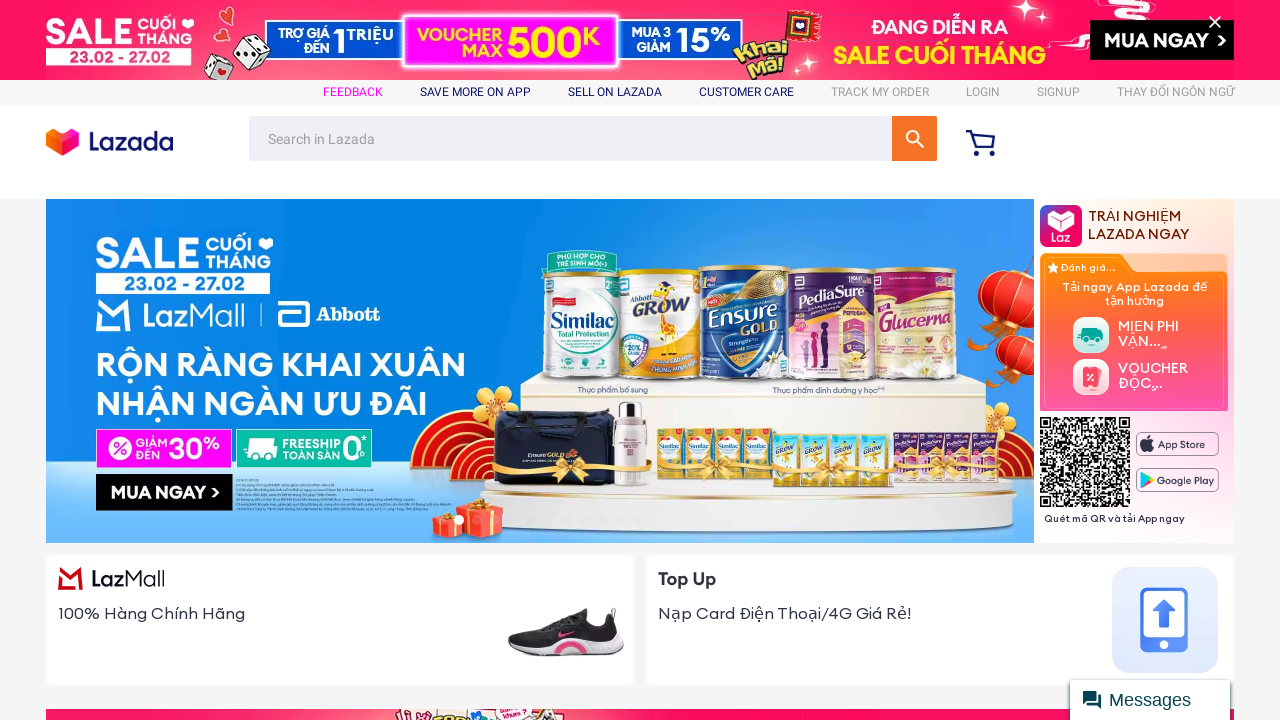

Waited for language switch button to become visible
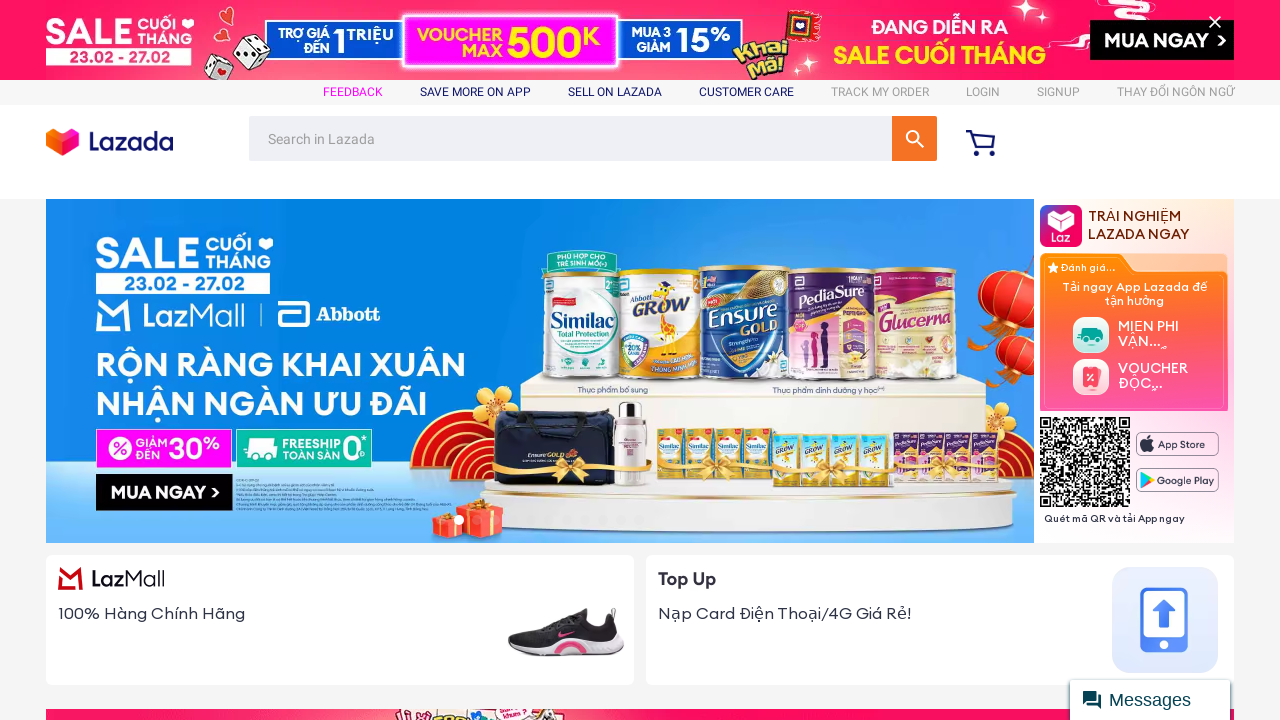

Clicked language switch button to open language selector at (1167, 92) on #topActionSwitchLang
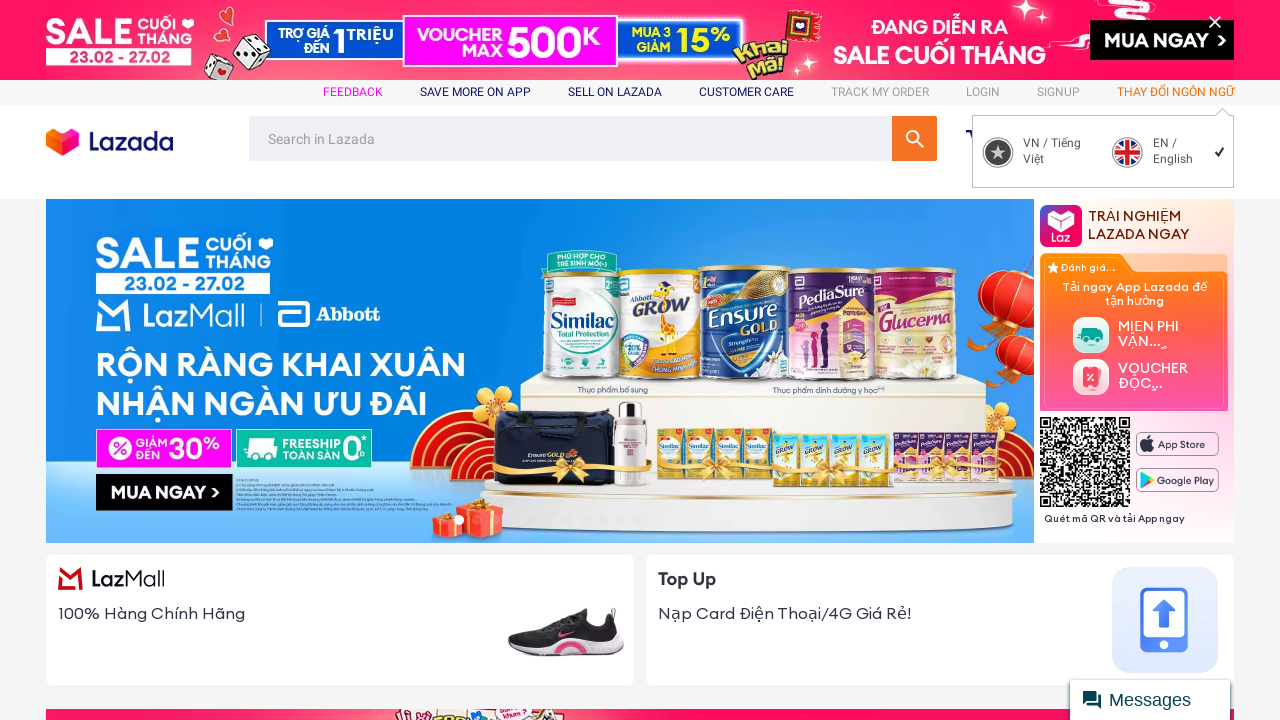

Waited for alternative language option to become visible
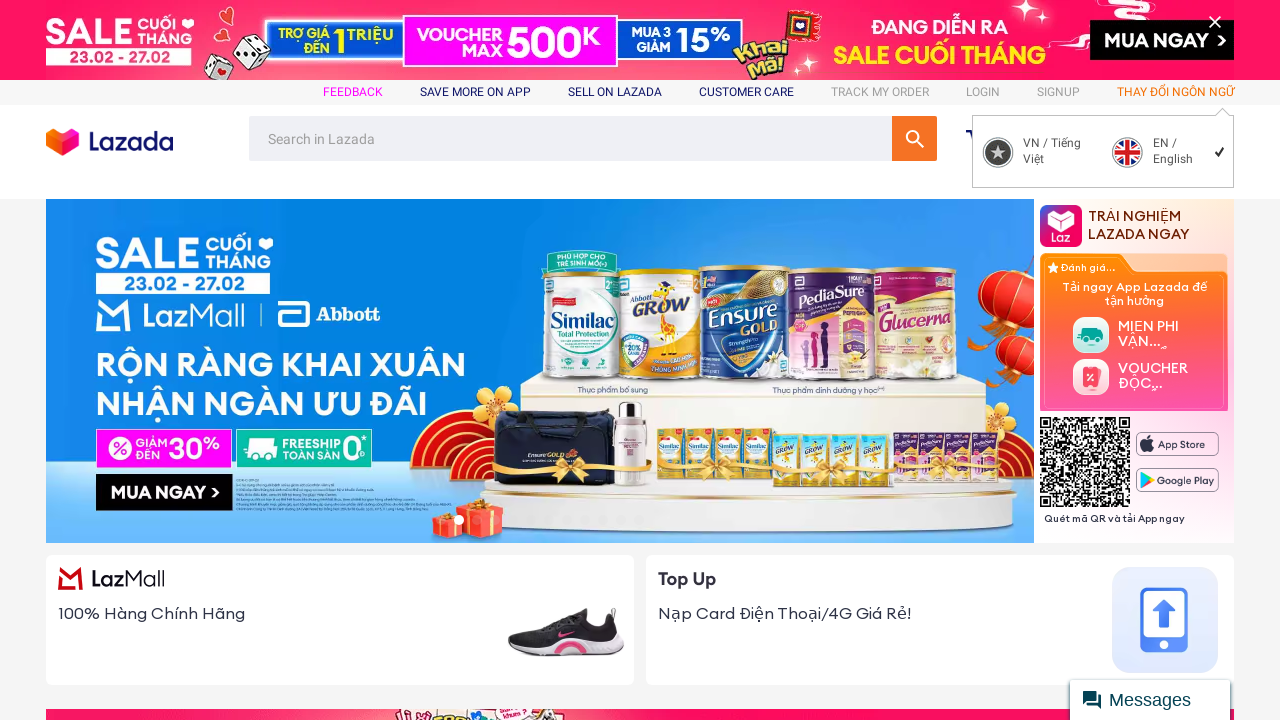

Clicked alternative language option to switch language at (1038, 152) on .lzd-switch-item:not(.currentSelected)
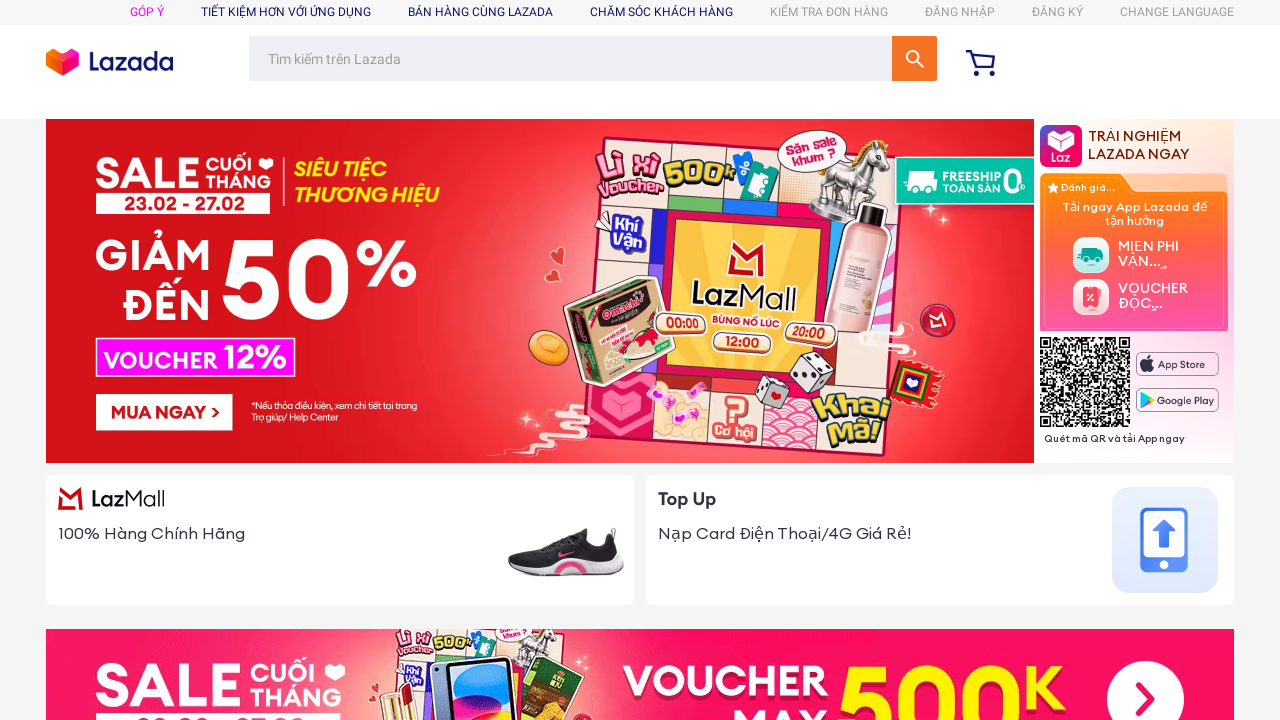

Waited 2 seconds for language change to take effect
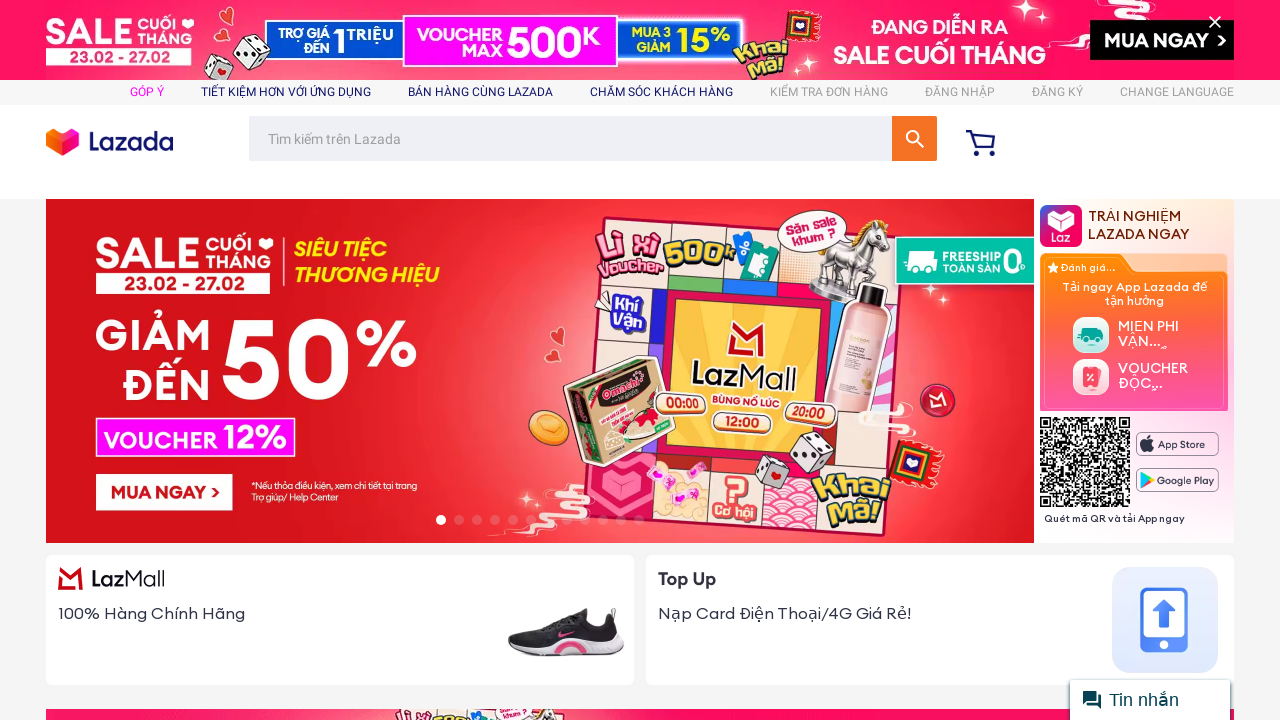

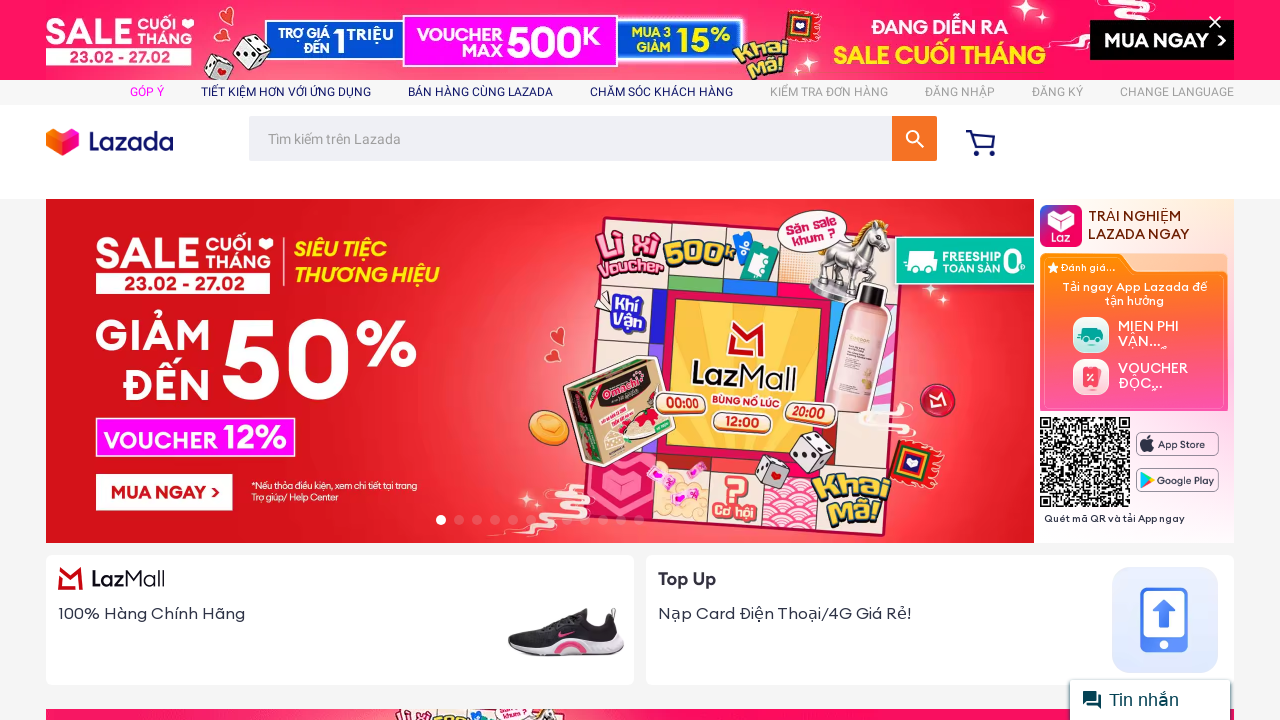